Tests the complete order placement flow by adding a product (Brocolli) to cart, proceeding to checkout, and placing an order on an e-commerce practice site.

Starting URL: https://rahulshettyacademy.com/seleniumPractise/#/

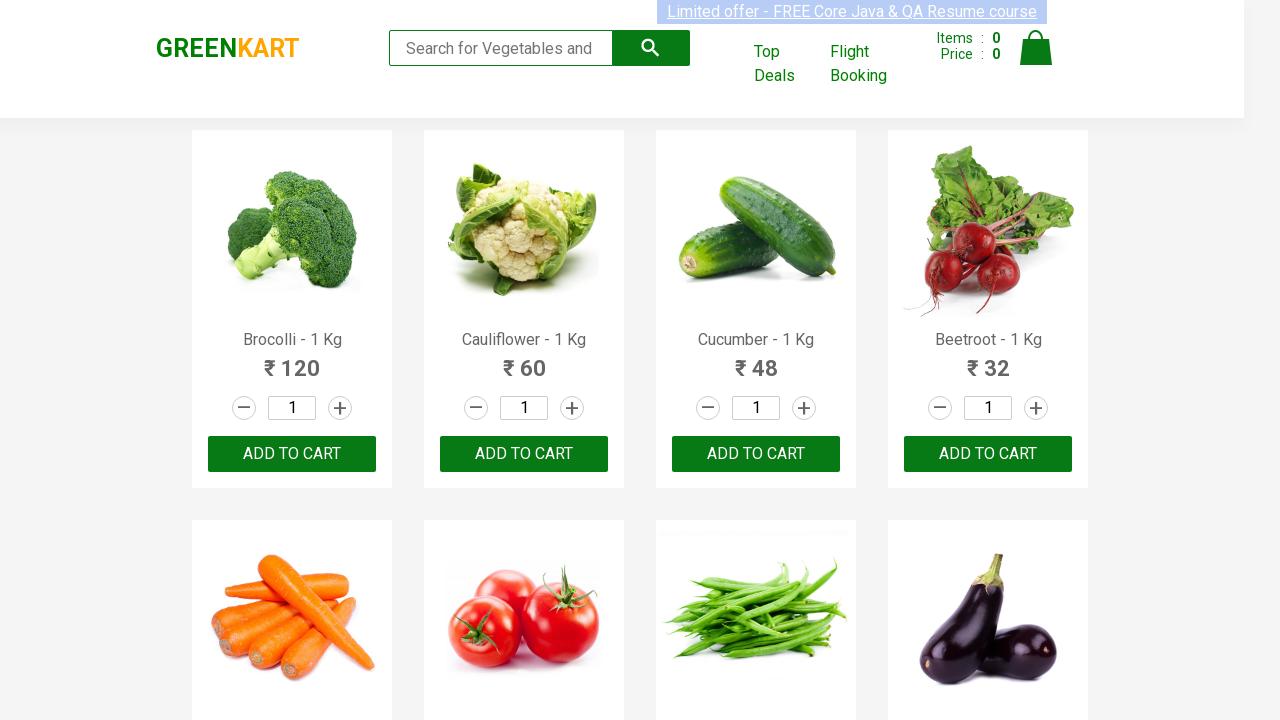

Waited for products to load on the e-commerce site
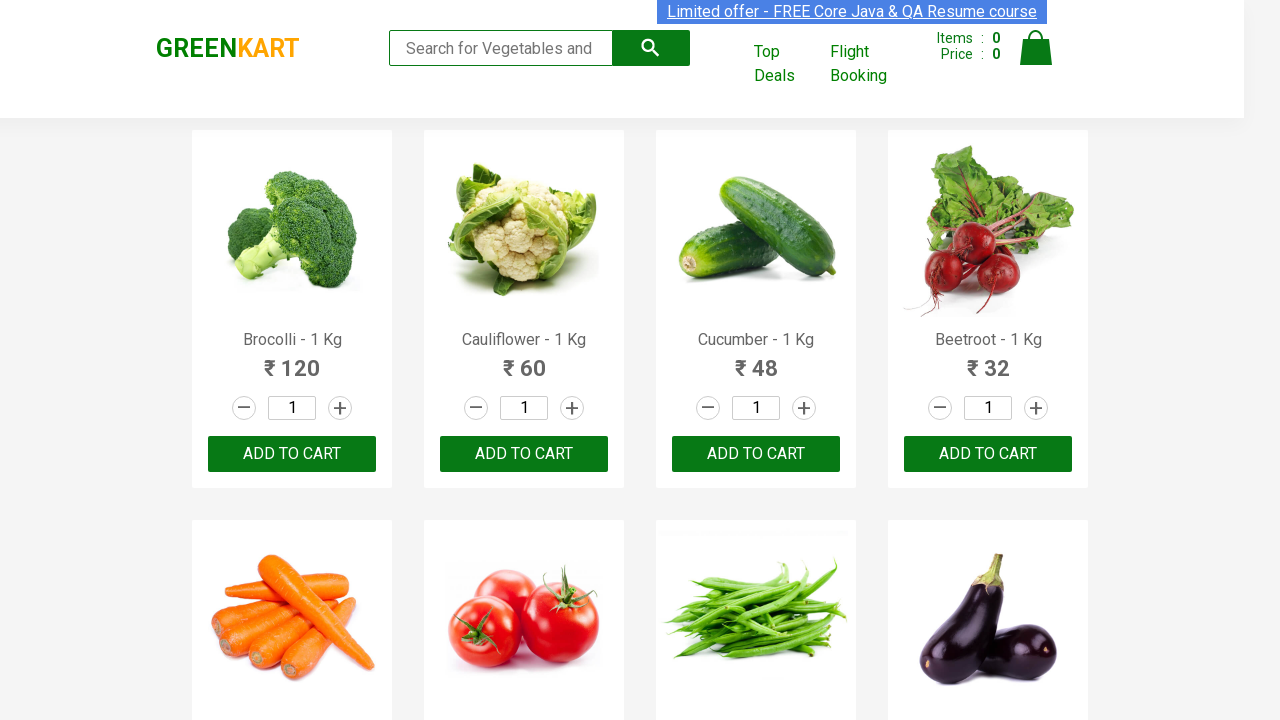

Located 30 products on the page
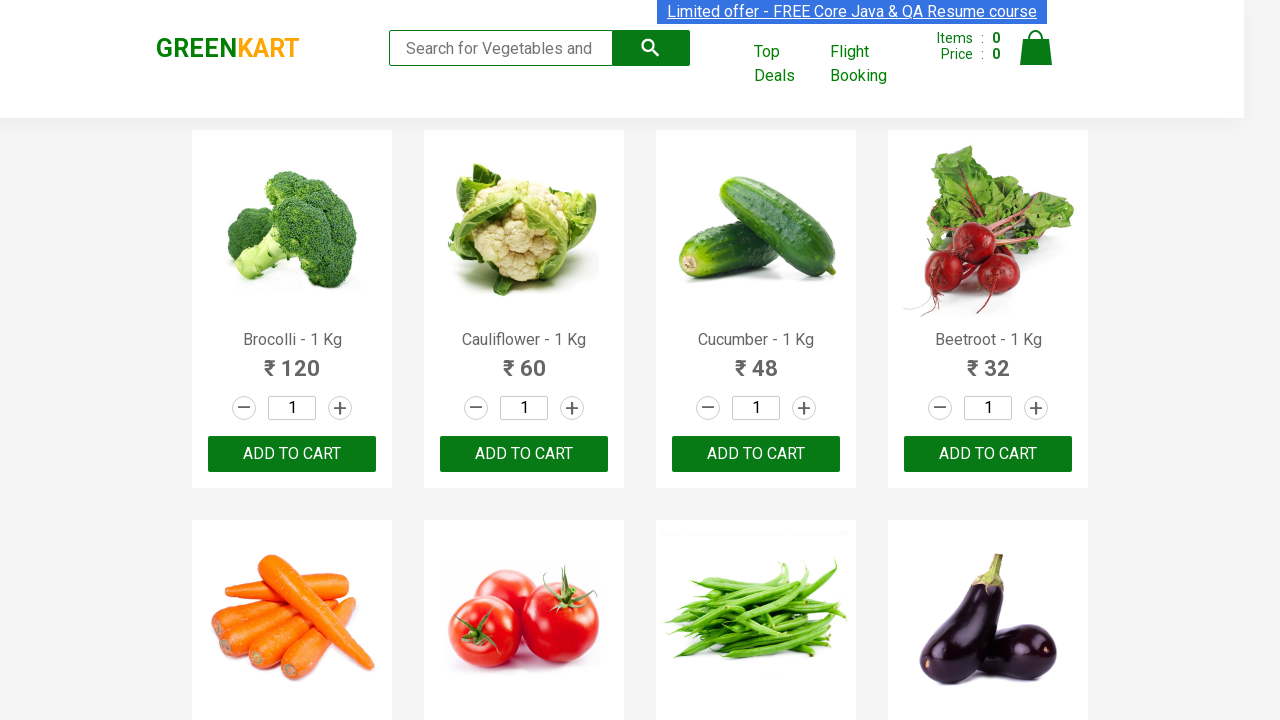

Found Brocolli product and clicked ADD TO CART button at (292, 454) on .products .product >> nth=0 >> button:has-text("ADD TO CART")
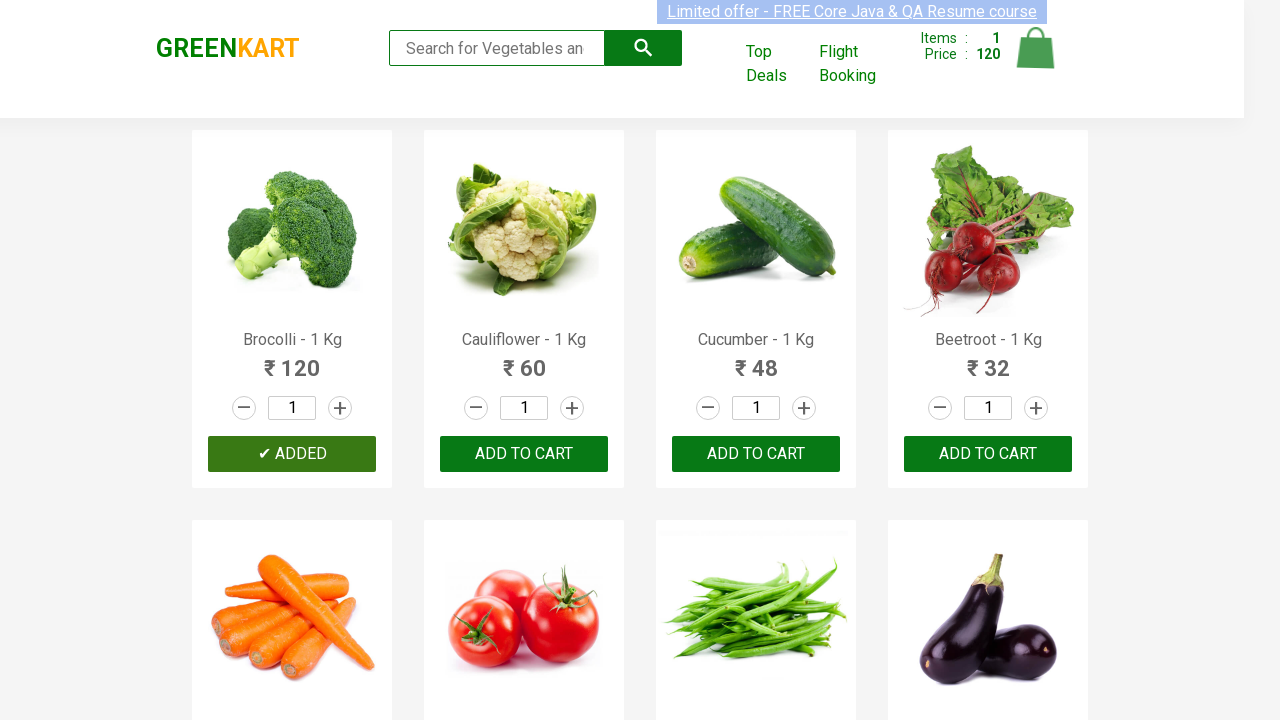

Clicked on cart icon to view cart at (1036, 59) on .cart-icon
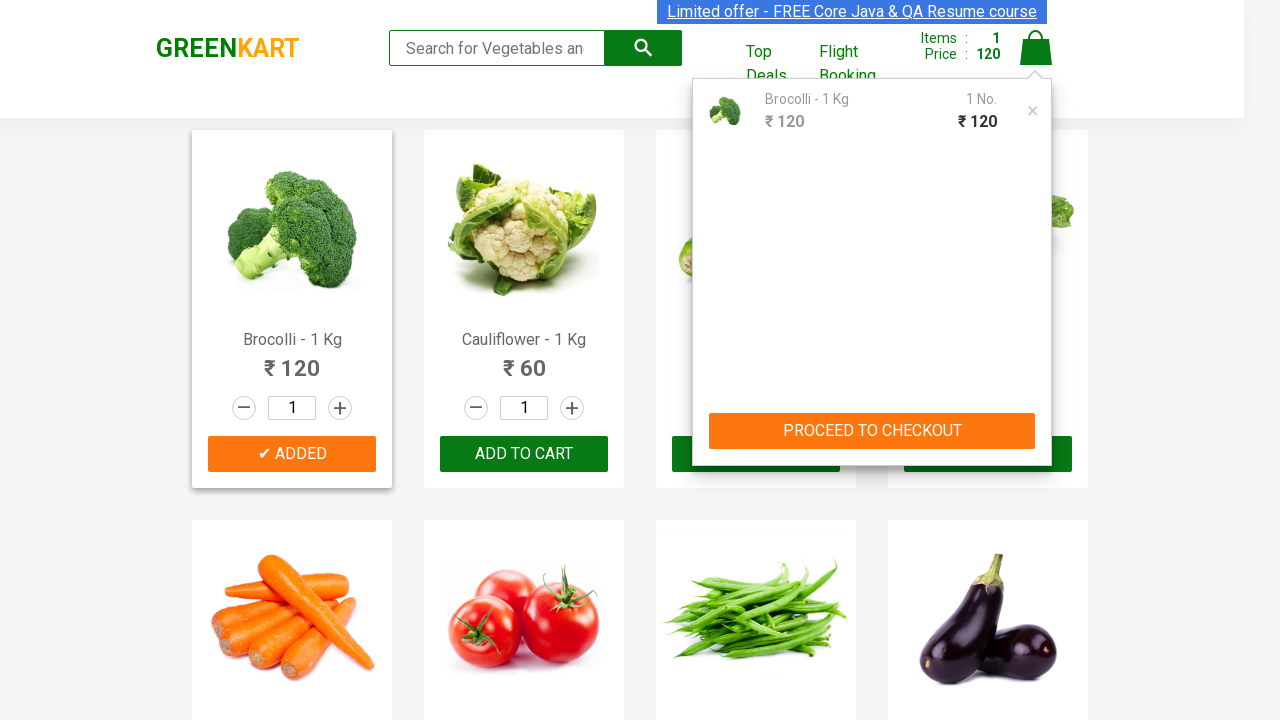

Clicked PROCEED TO CHECKOUT button at (872, 431) on .action-block:has-text("PROCEED TO CHECKOUT")
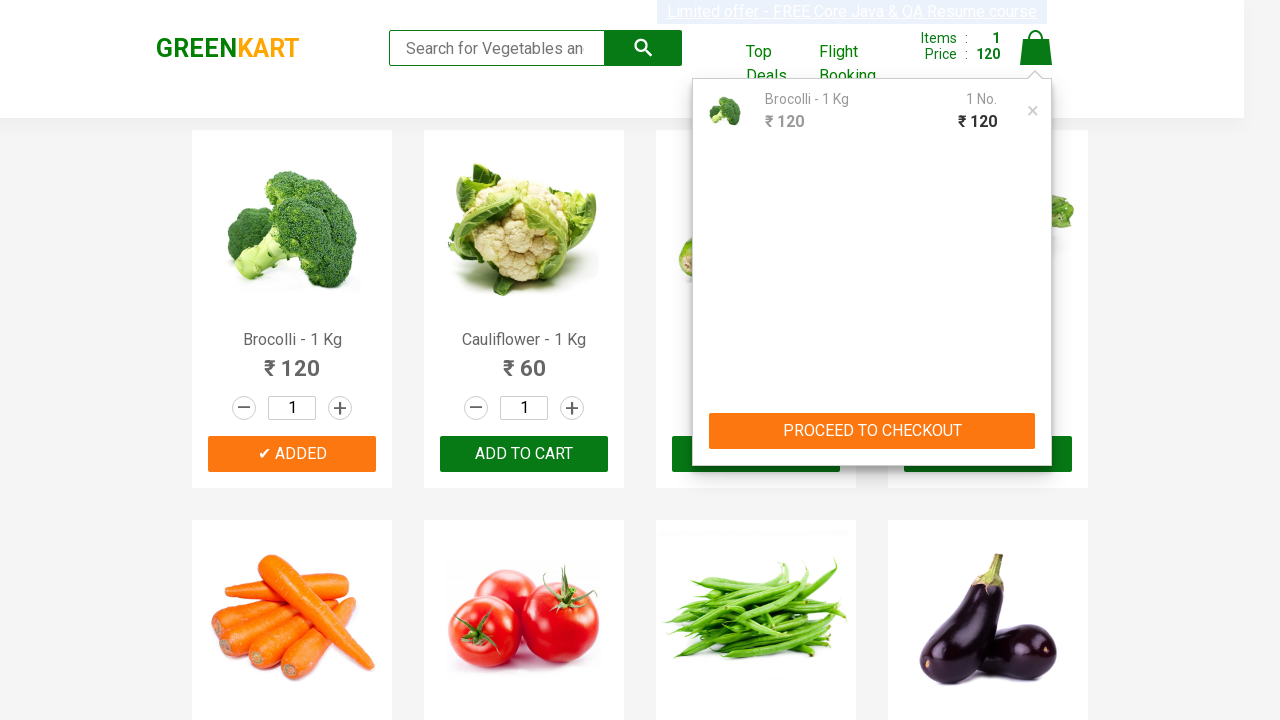

Clicked Place Order button to complete the order at (1036, 420) on text=Place Order
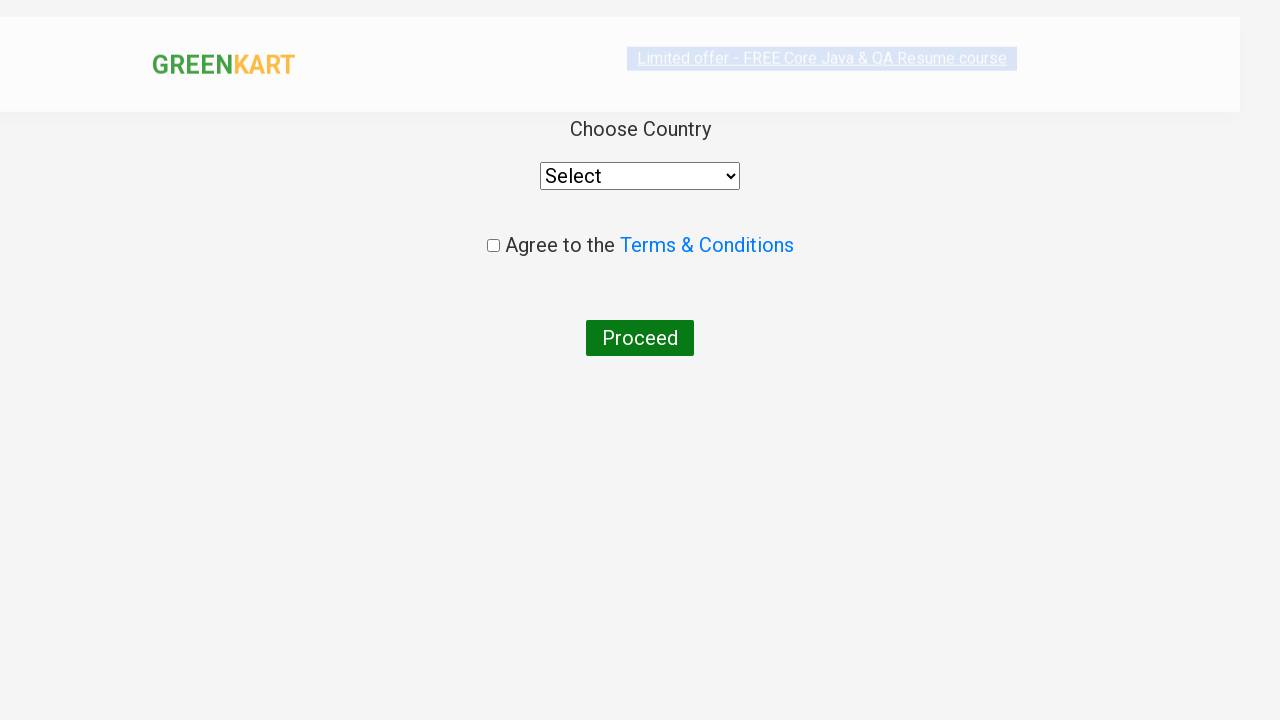

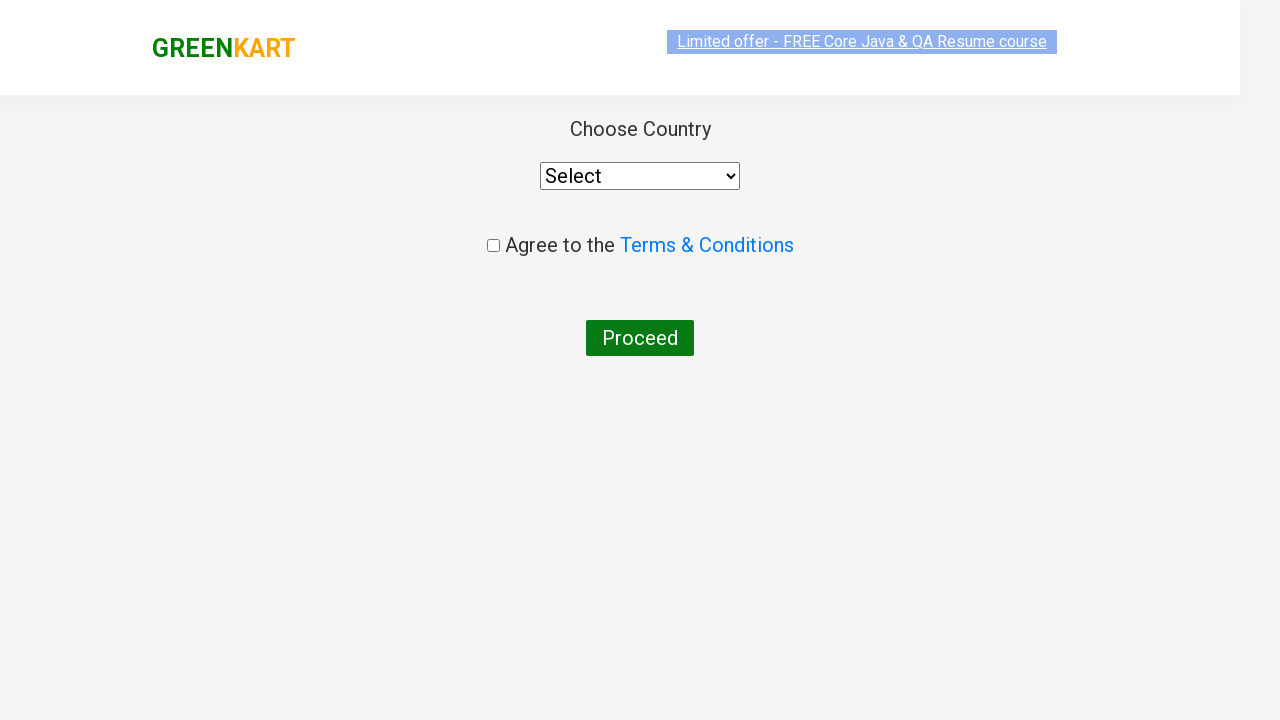